Tests right-click context menu functionality by performing a right-click on a button and selecting the paste option from the context menu

Starting URL: https://swisnl.github.io/jQuery-contextMenu/demo.html

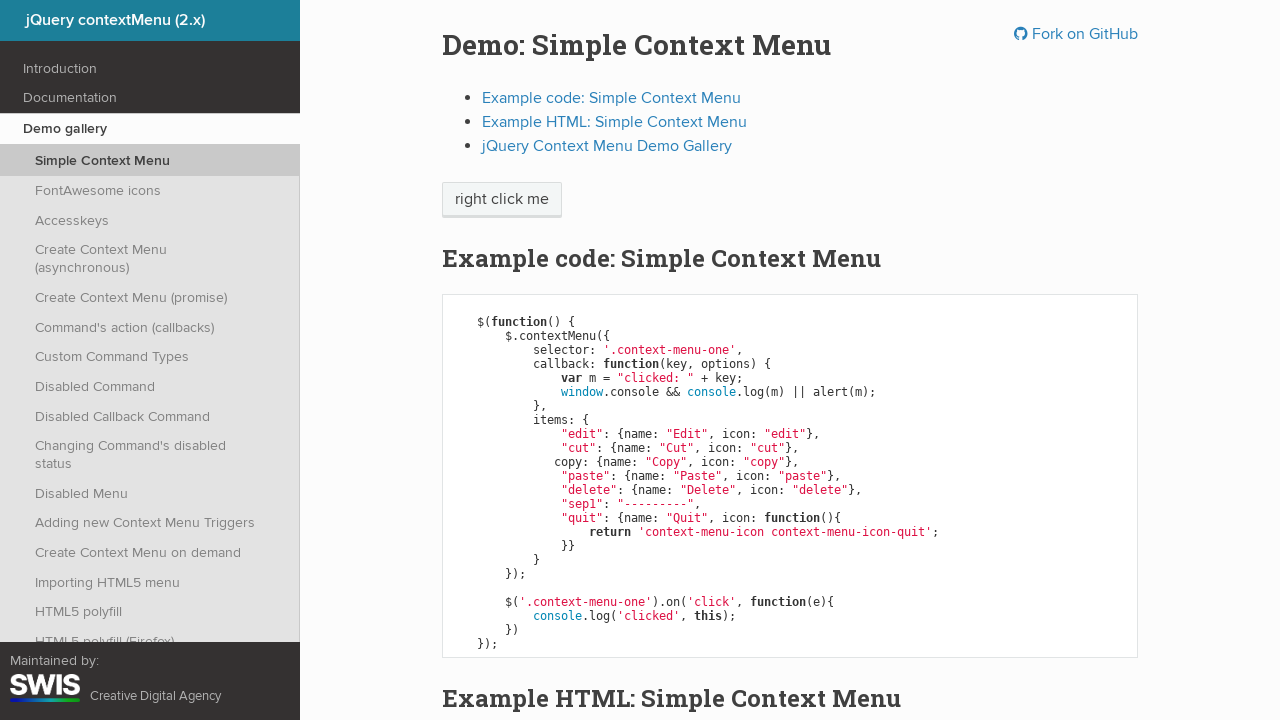

Context menu button is visible and ready
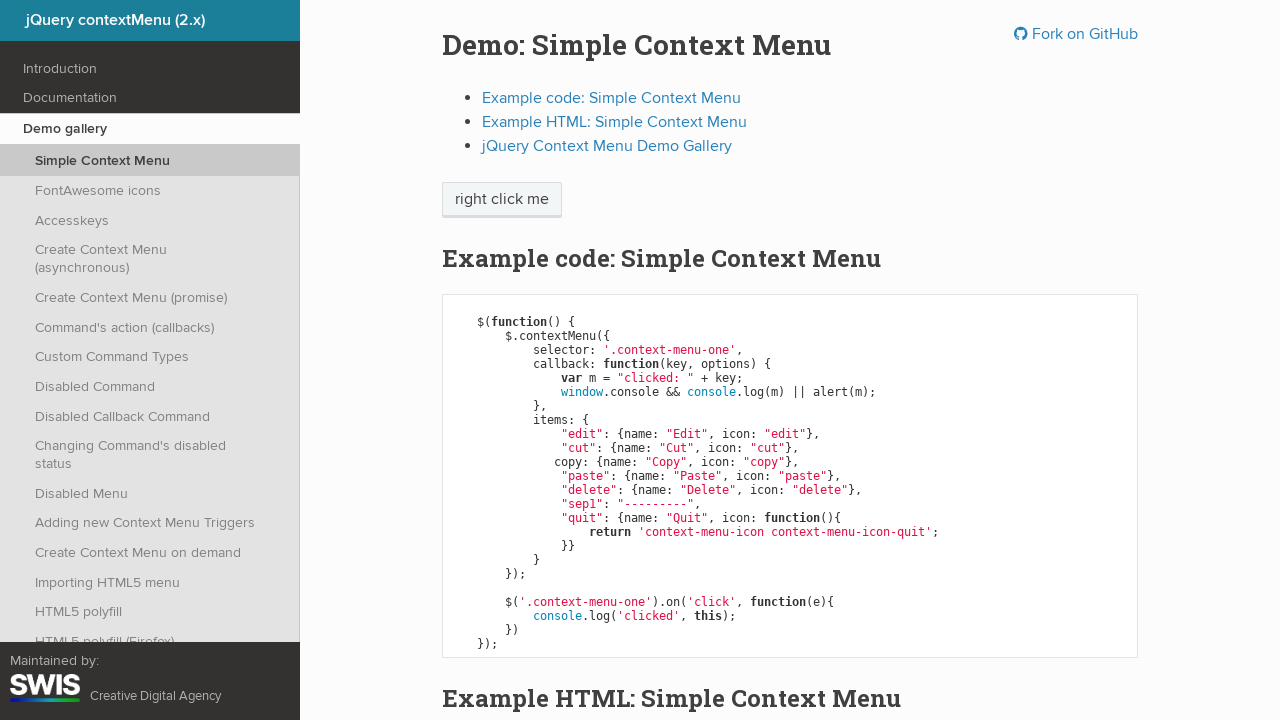

Right-clicked on the context menu button at (502, 200) on span.context-menu-one.btn.btn-neutral
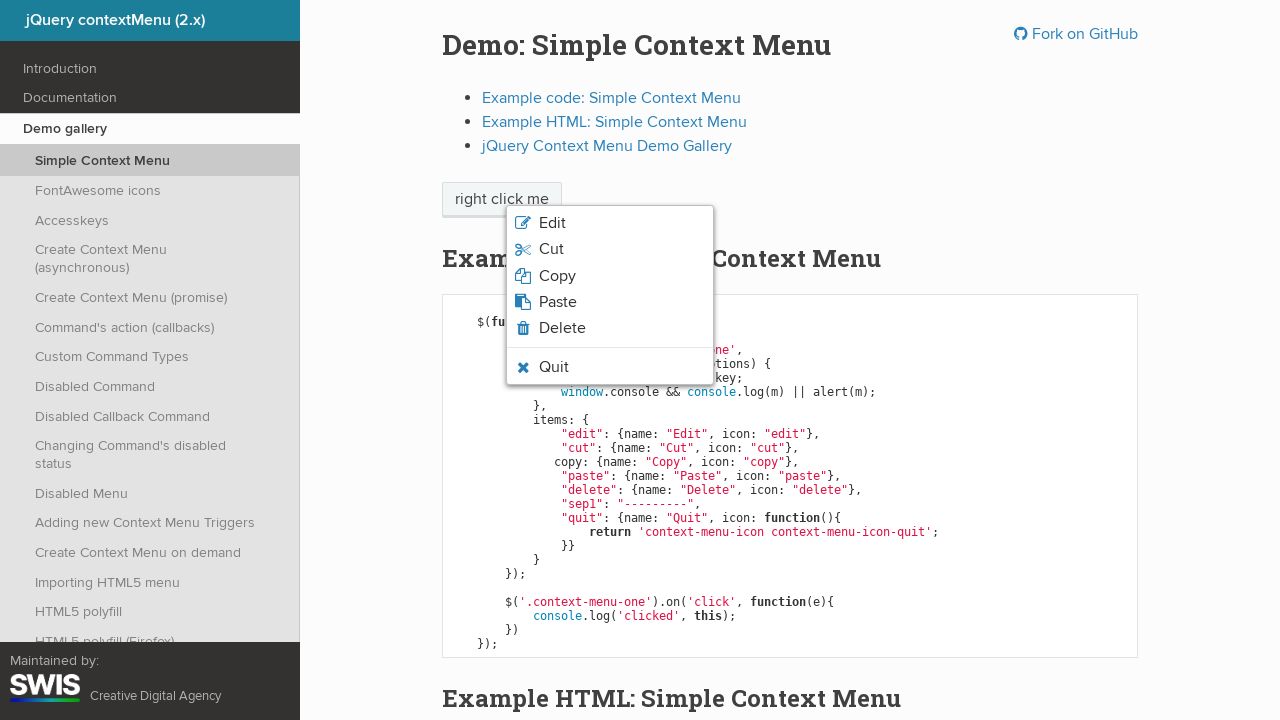

Paste option is visible in the context menu
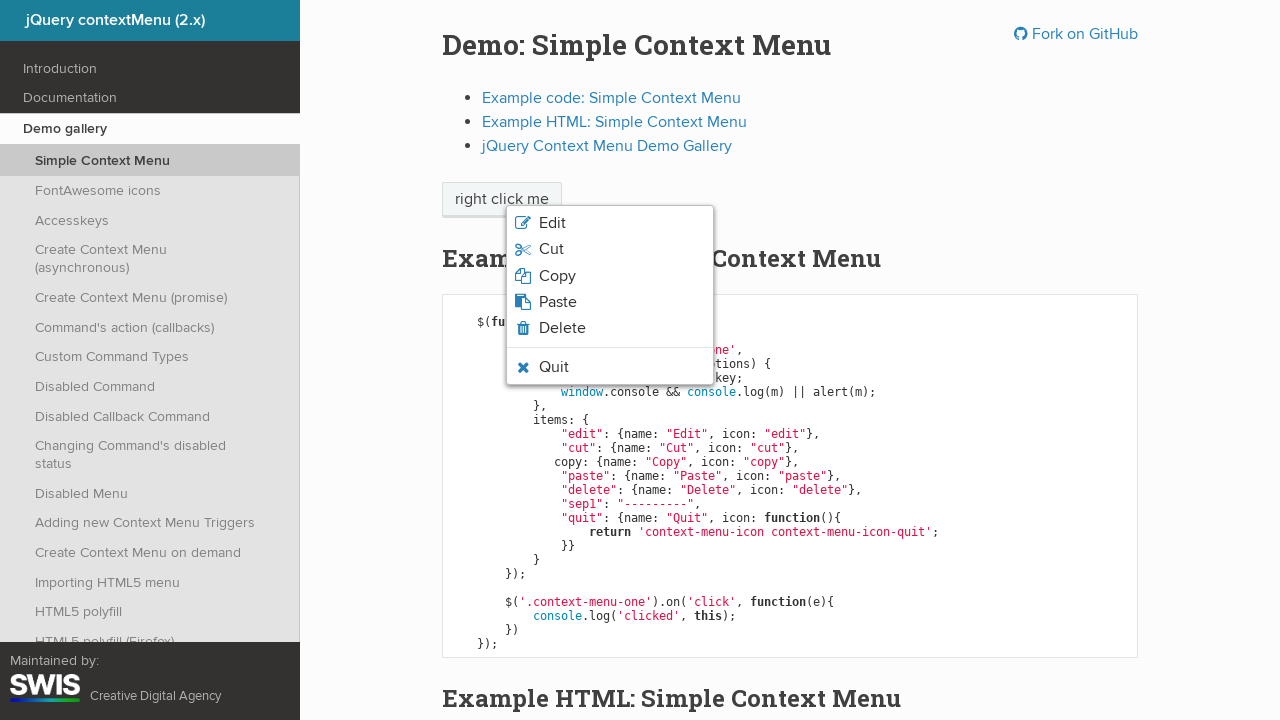

Clicked paste option from context menu at (610, 302) on li.context-menu-item.context-menu-icon-paste
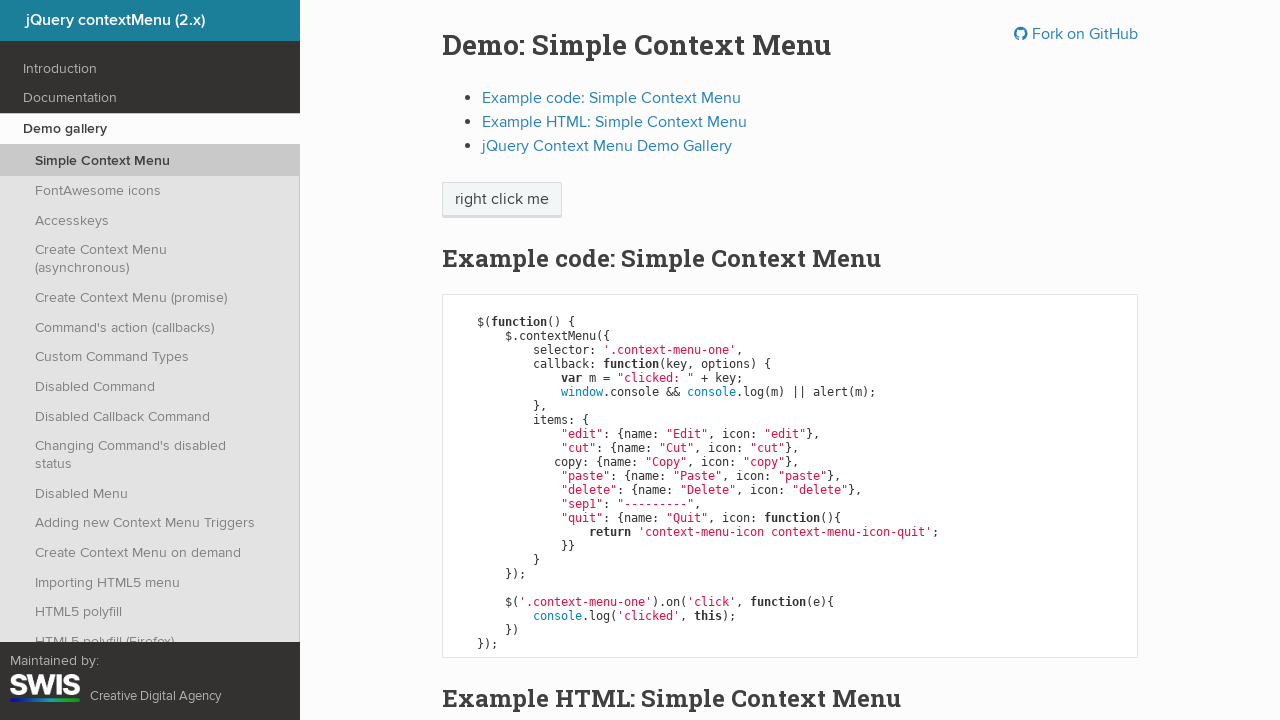

Alert dialog handler registered
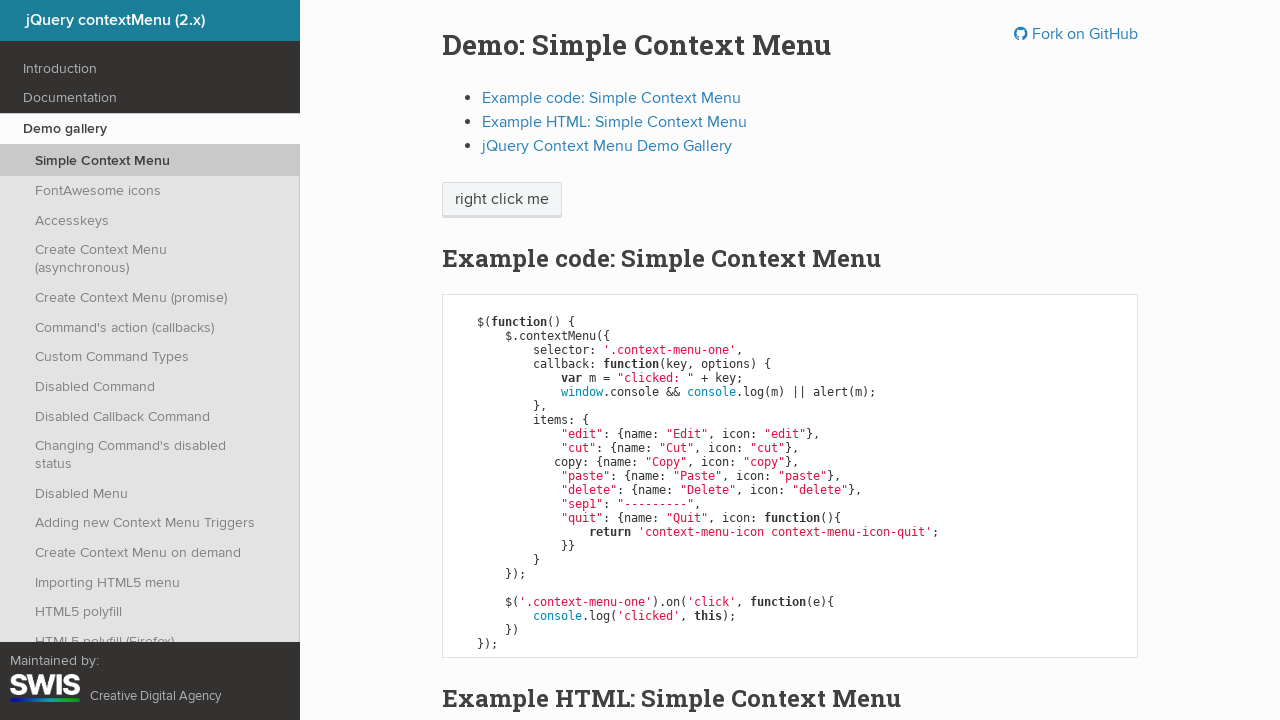

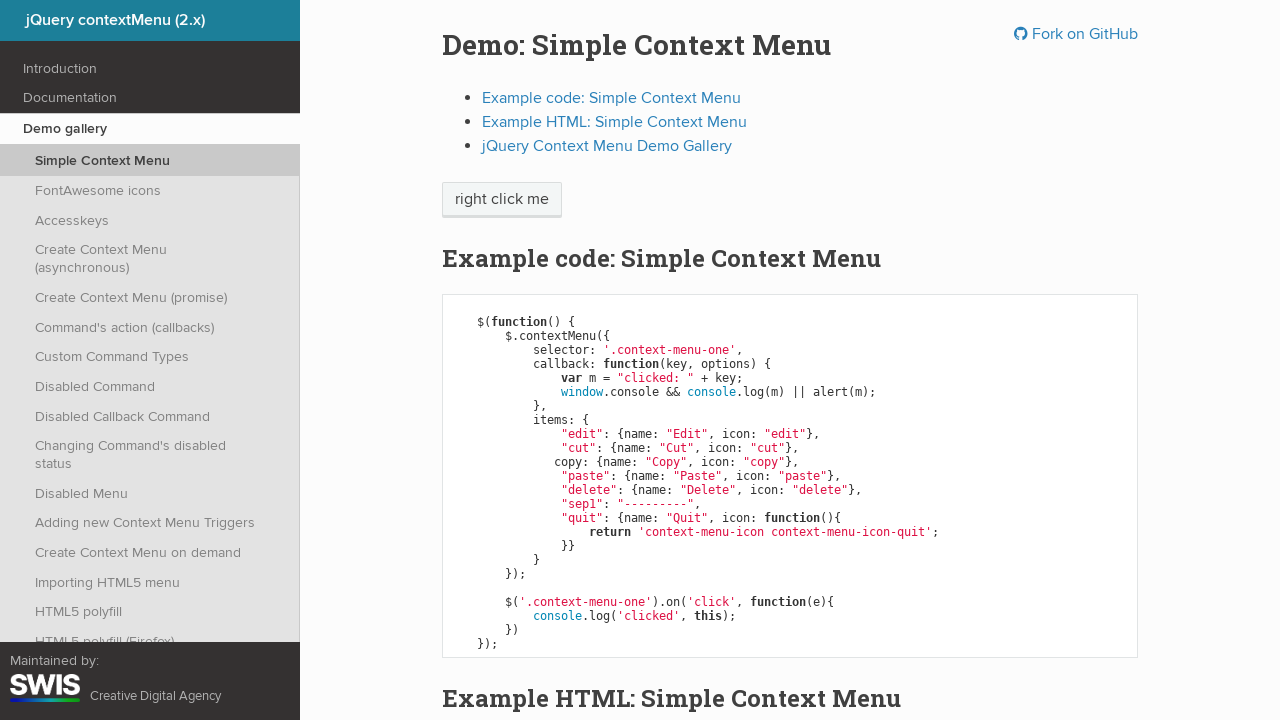